Tests dismissing a JavaScript confirm dialog by clicking the second button, dismissing the alert, and verifying the result message shows the cancel action was recorded

Starting URL: https://the-internet.herokuapp.com/javascript_alerts

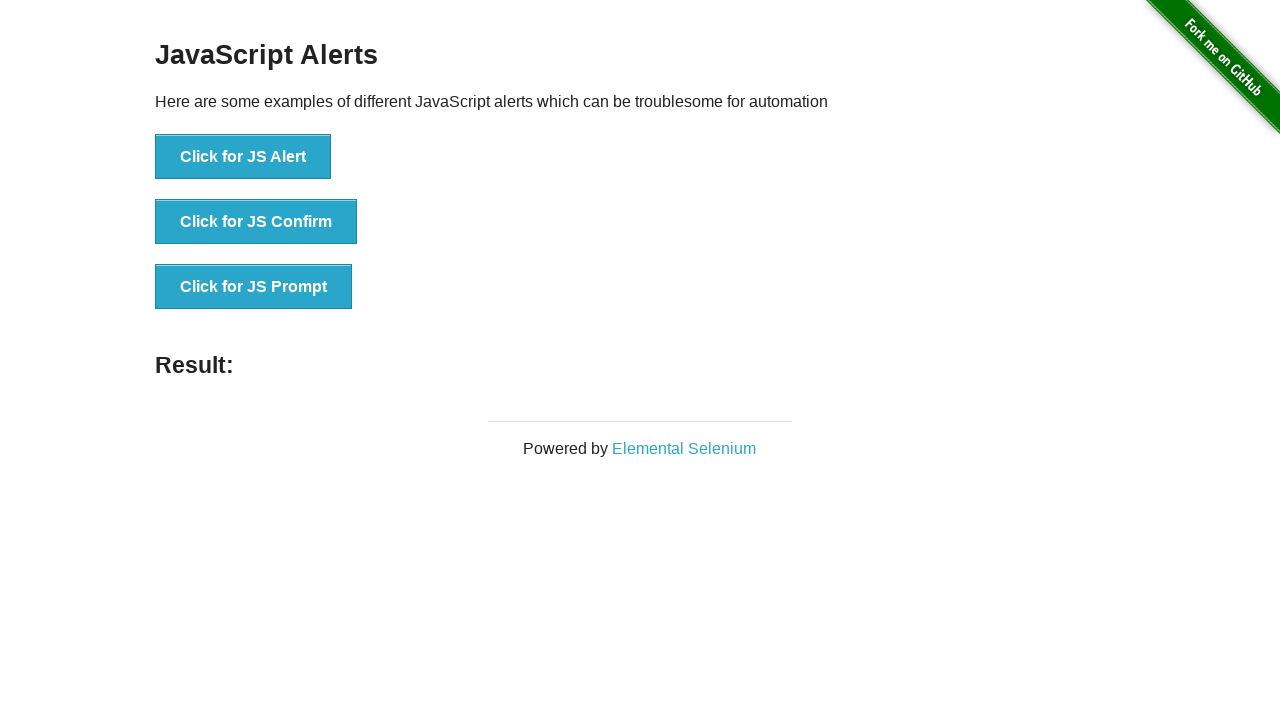

Set up dialog handler to dismiss the confirm dialog
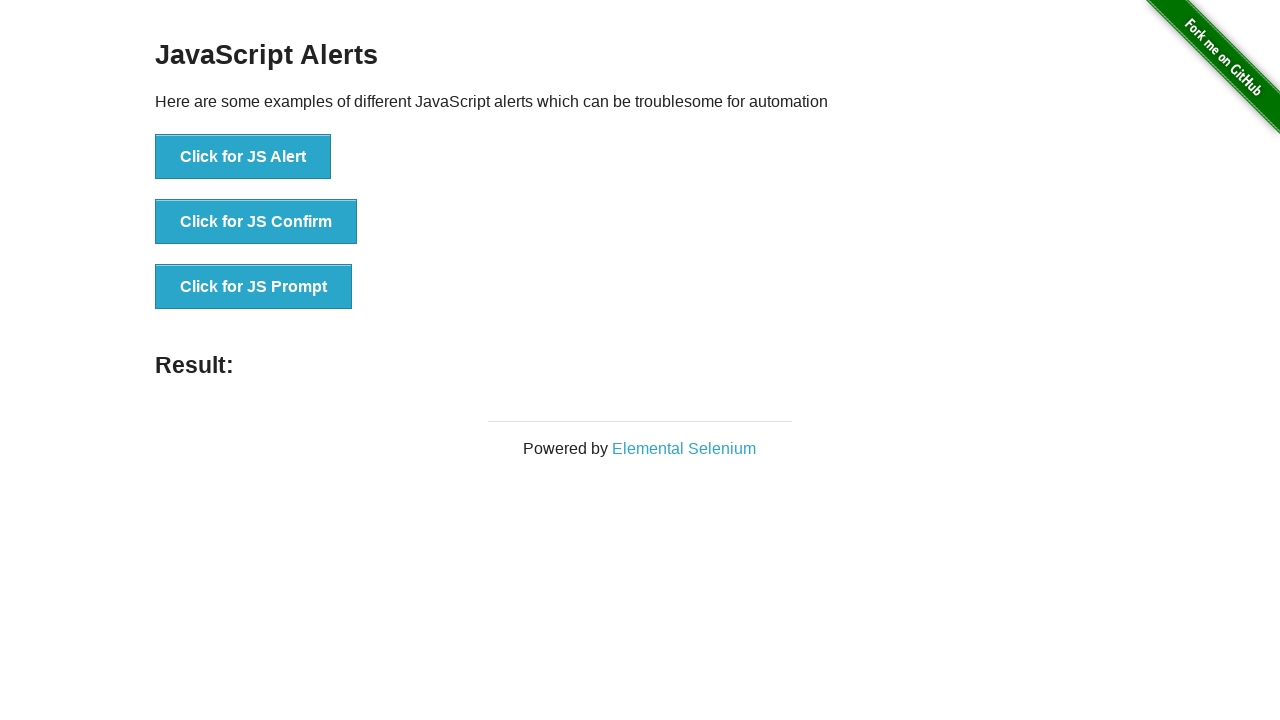

Clicked the JS Confirm button at (256, 222) on xpath=//*[text()='Click for JS Confirm']
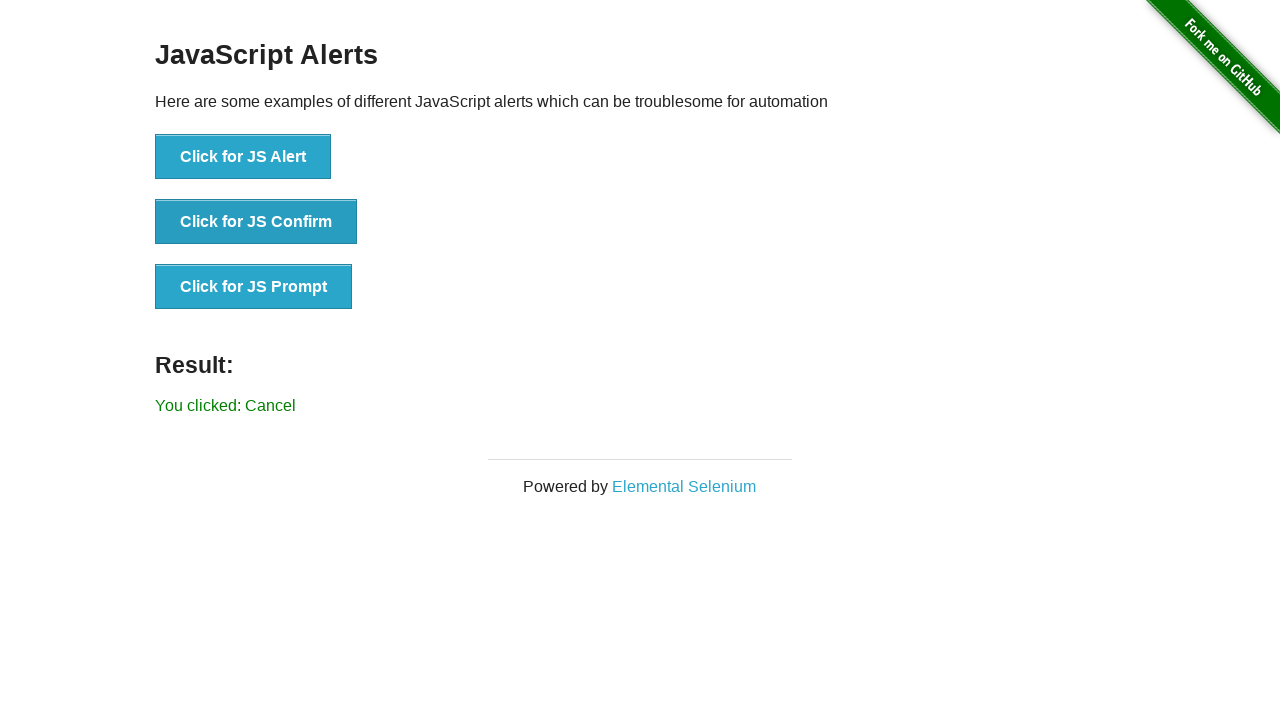

Waited for and found the result message 'You clicked: Cancel'
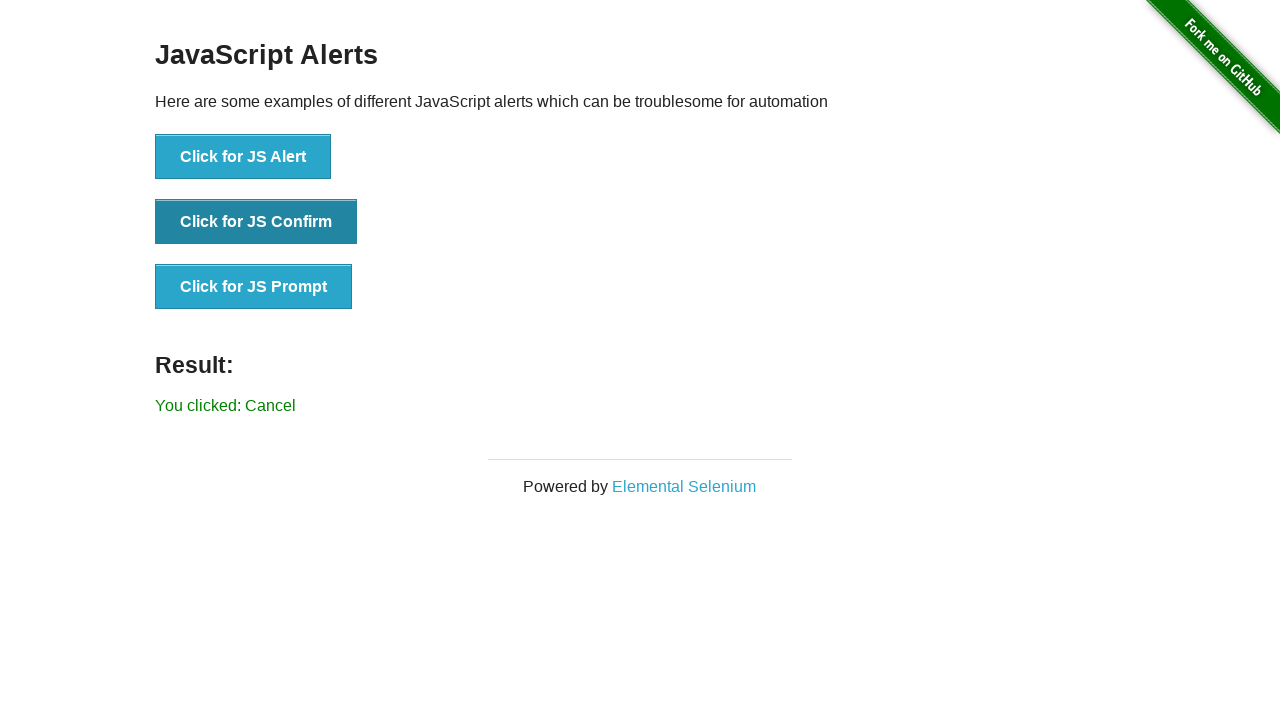

Retrieved the text content from the result element
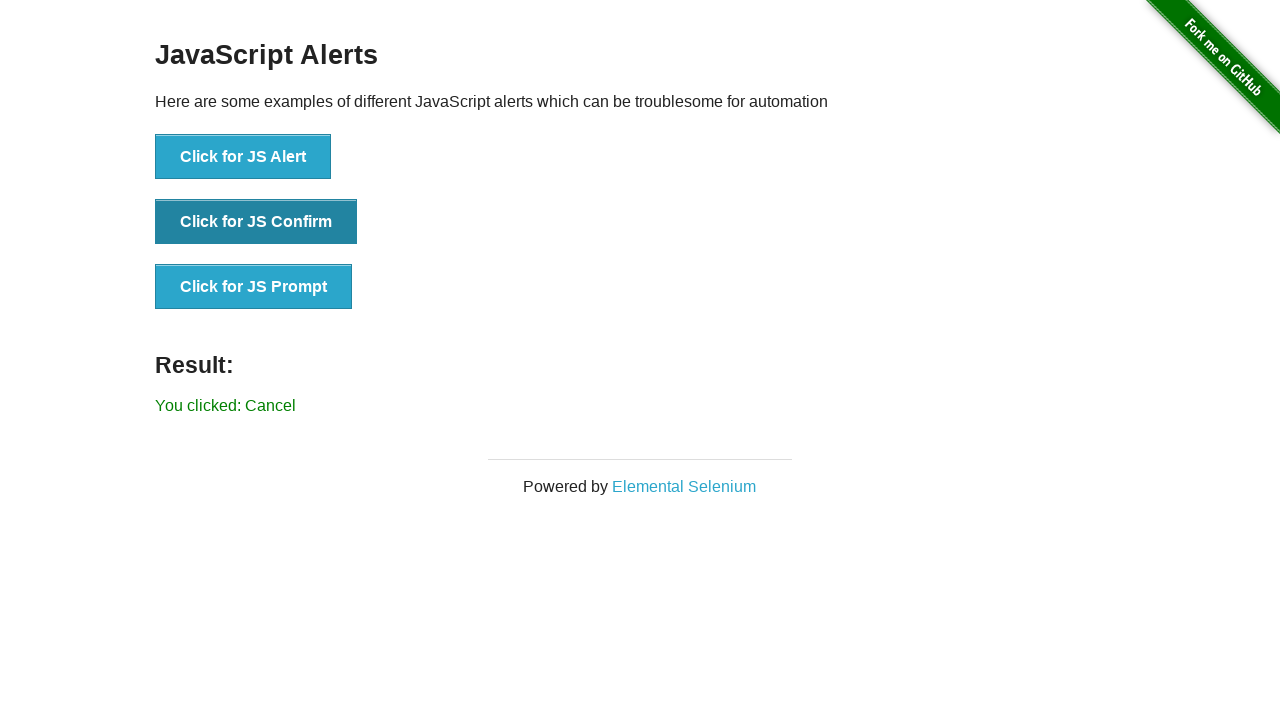

Verified that 'successfuly' is not in the result text, confirming the cancel action was recorded
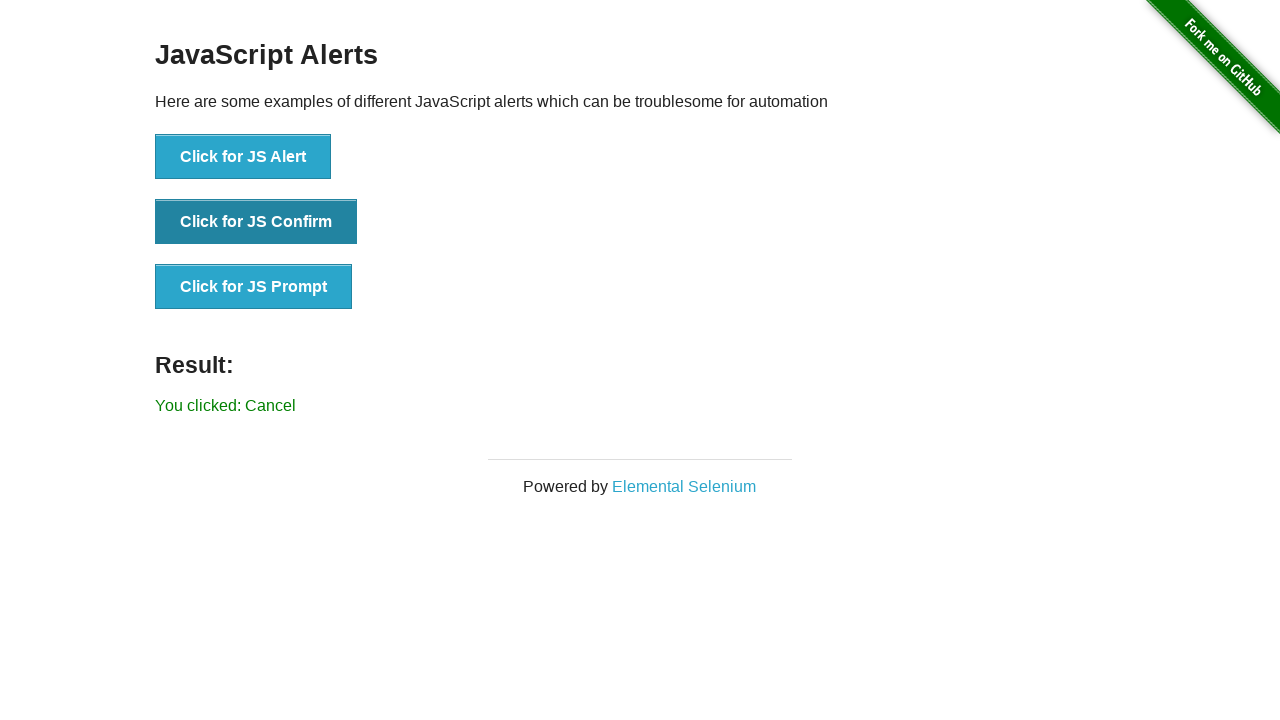

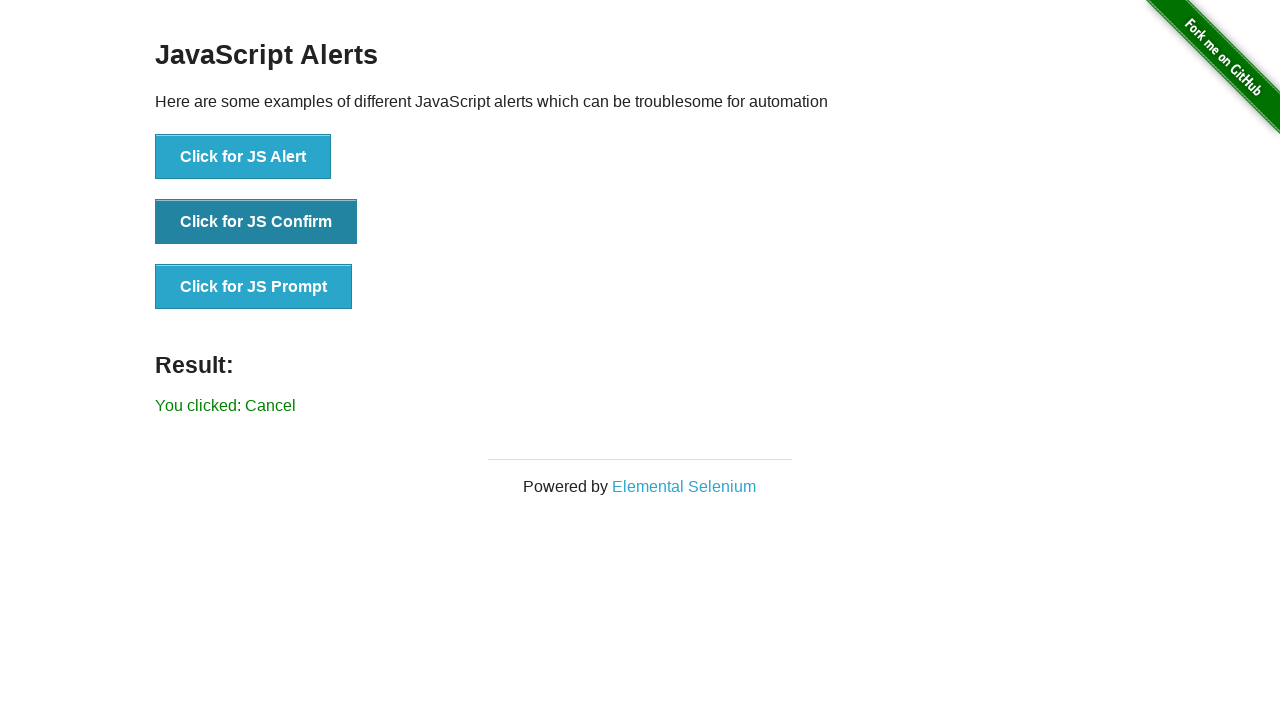